Tests that the todo counter displays the correct number of items as todos are added

Starting URL: https://demo.playwright.dev/todomvc

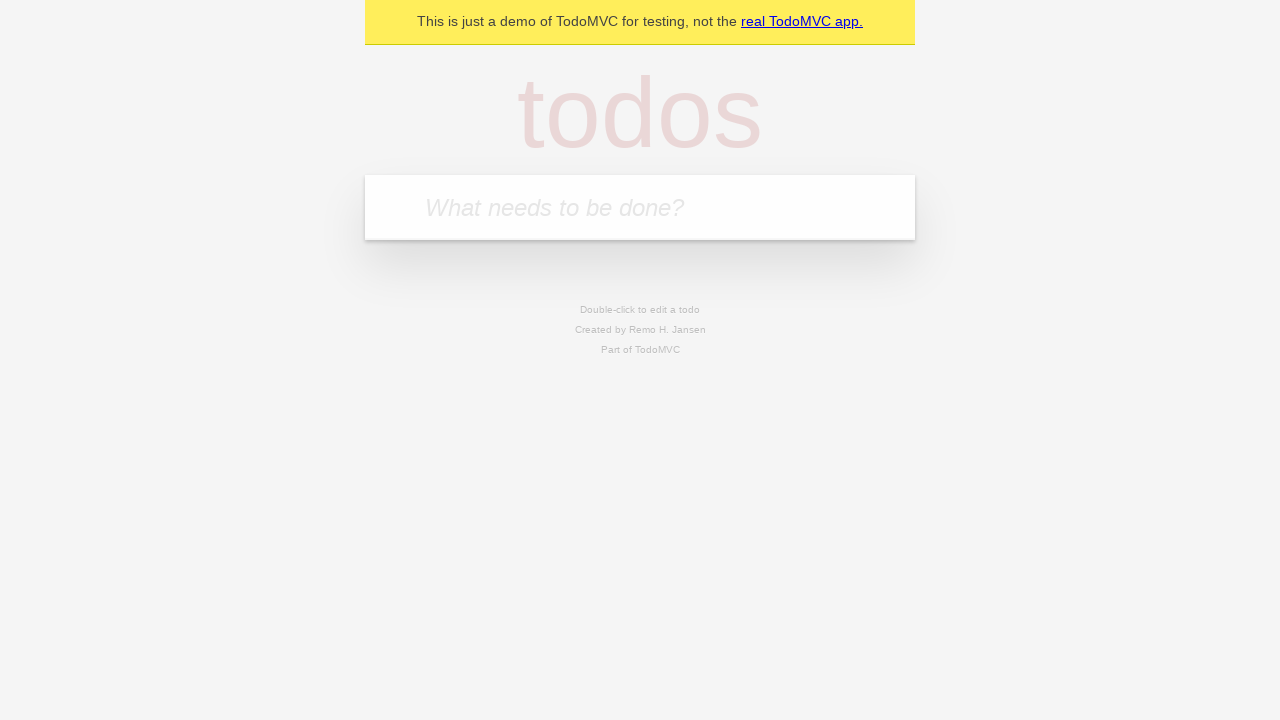

Located the 'What needs to be done?' input field
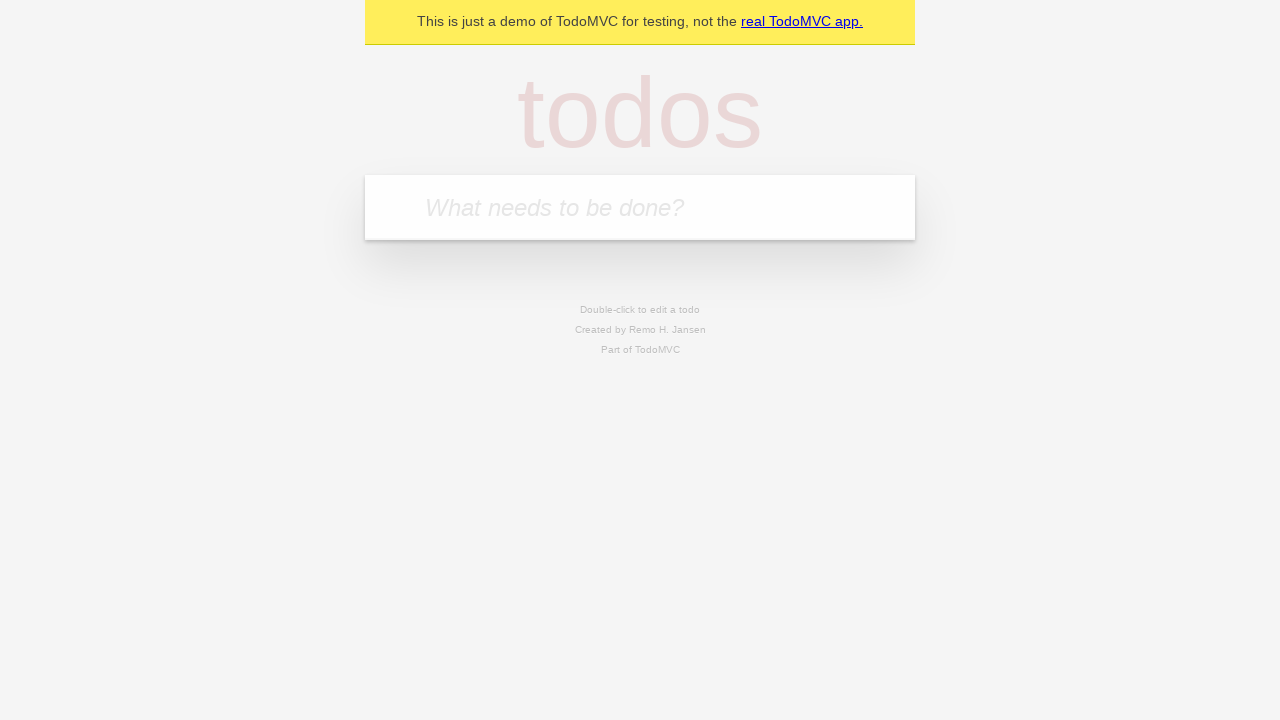

Filled input with 'buy some cheese' on internal:attr=[placeholder="What needs to be done?"i]
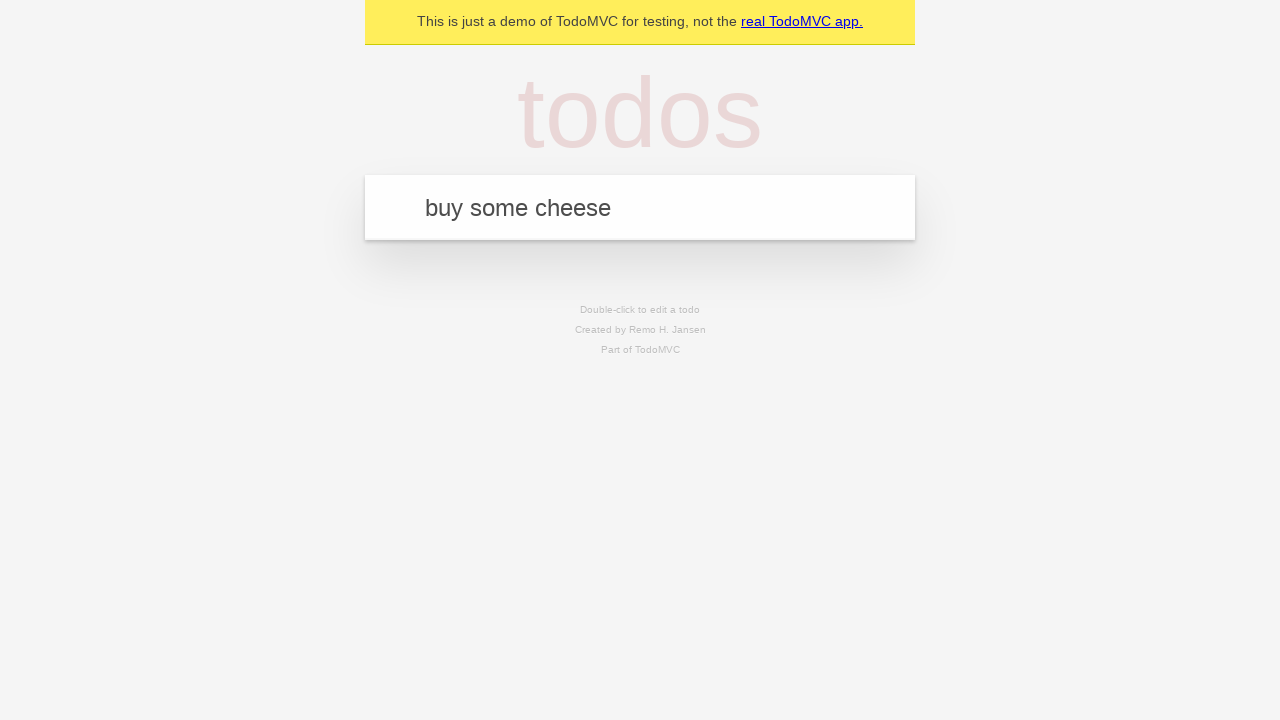

Pressed Enter to create first todo item on internal:attr=[placeholder="What needs to be done?"i]
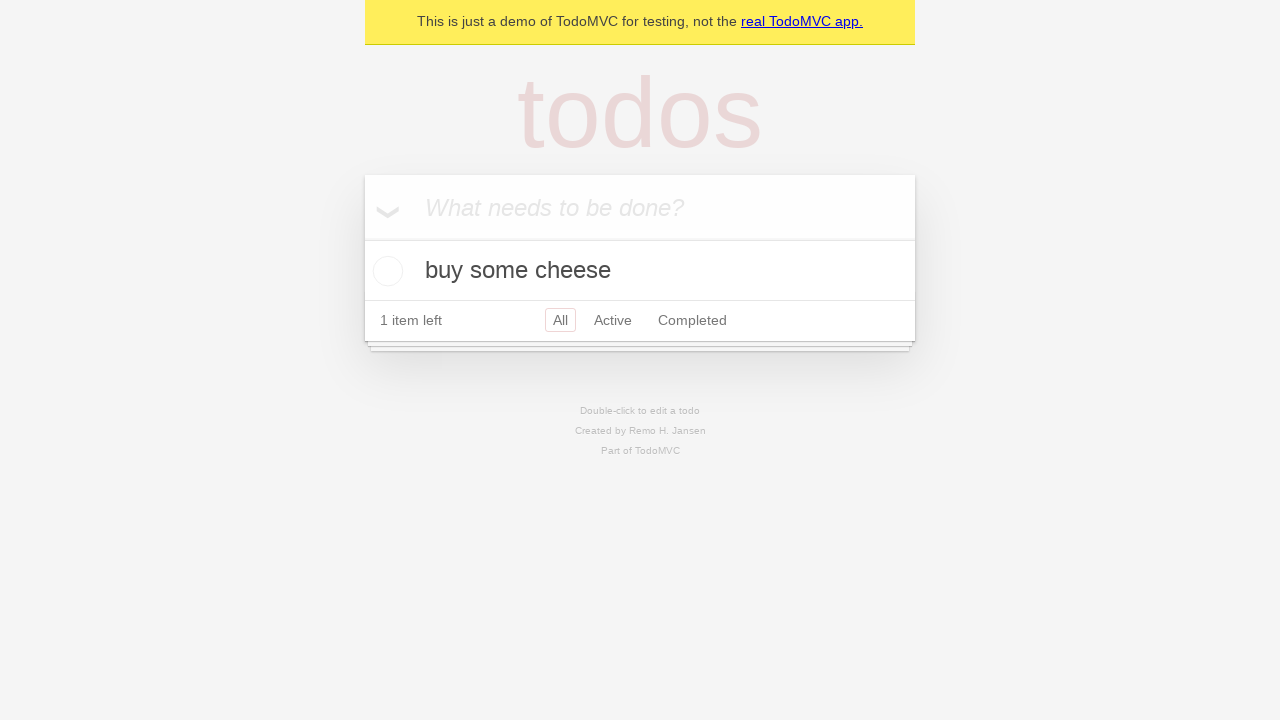

Todo counter element appeared
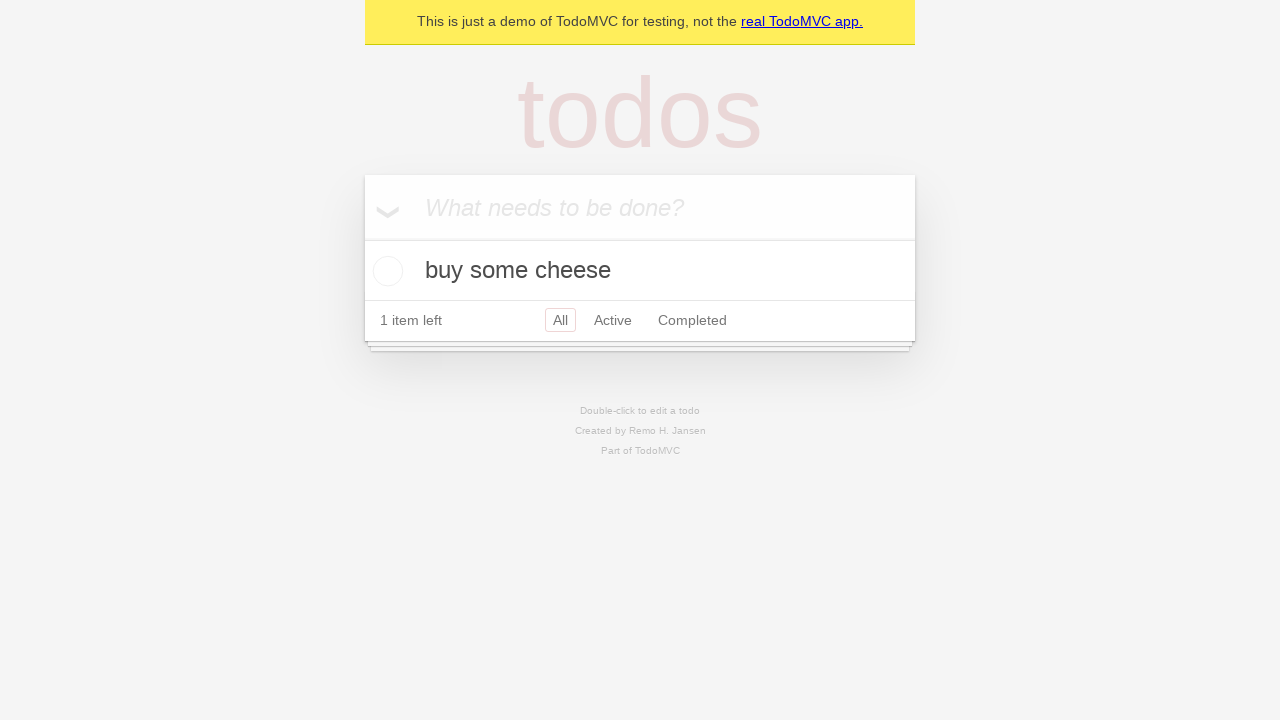

Filled input with 'feed the cat' on internal:attr=[placeholder="What needs to be done?"i]
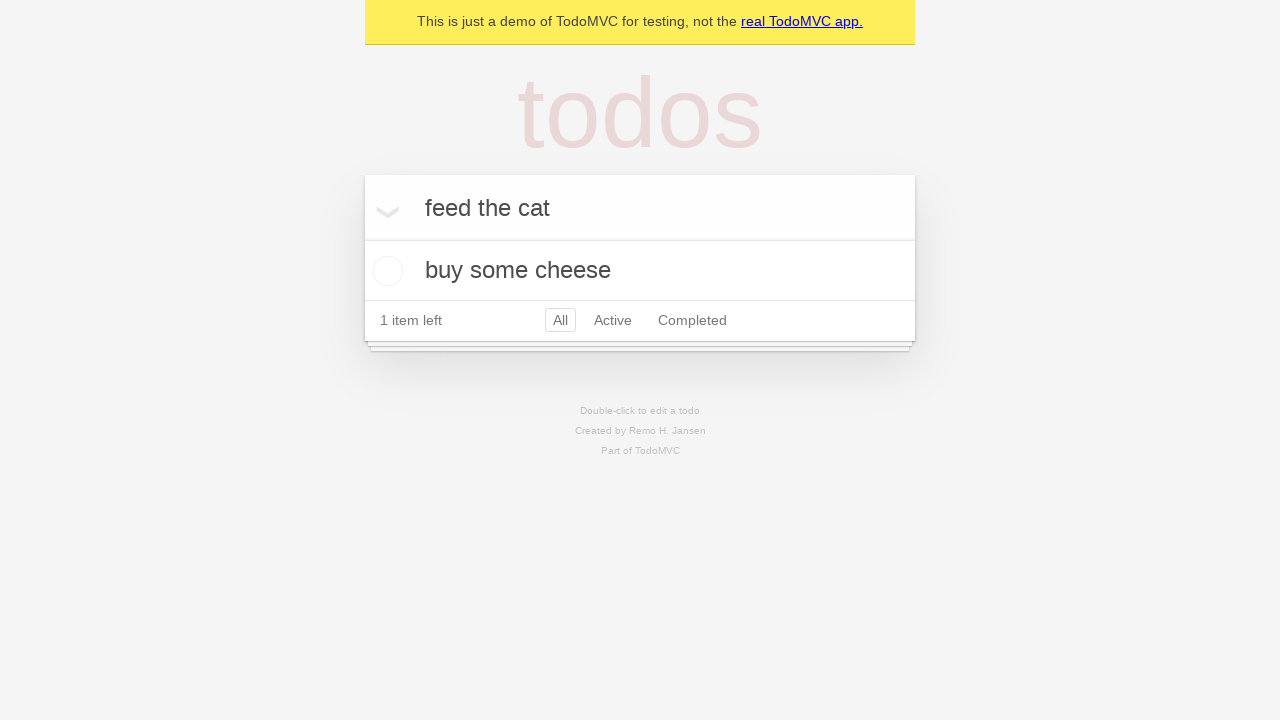

Pressed Enter to create second todo item on internal:attr=[placeholder="What needs to be done?"i]
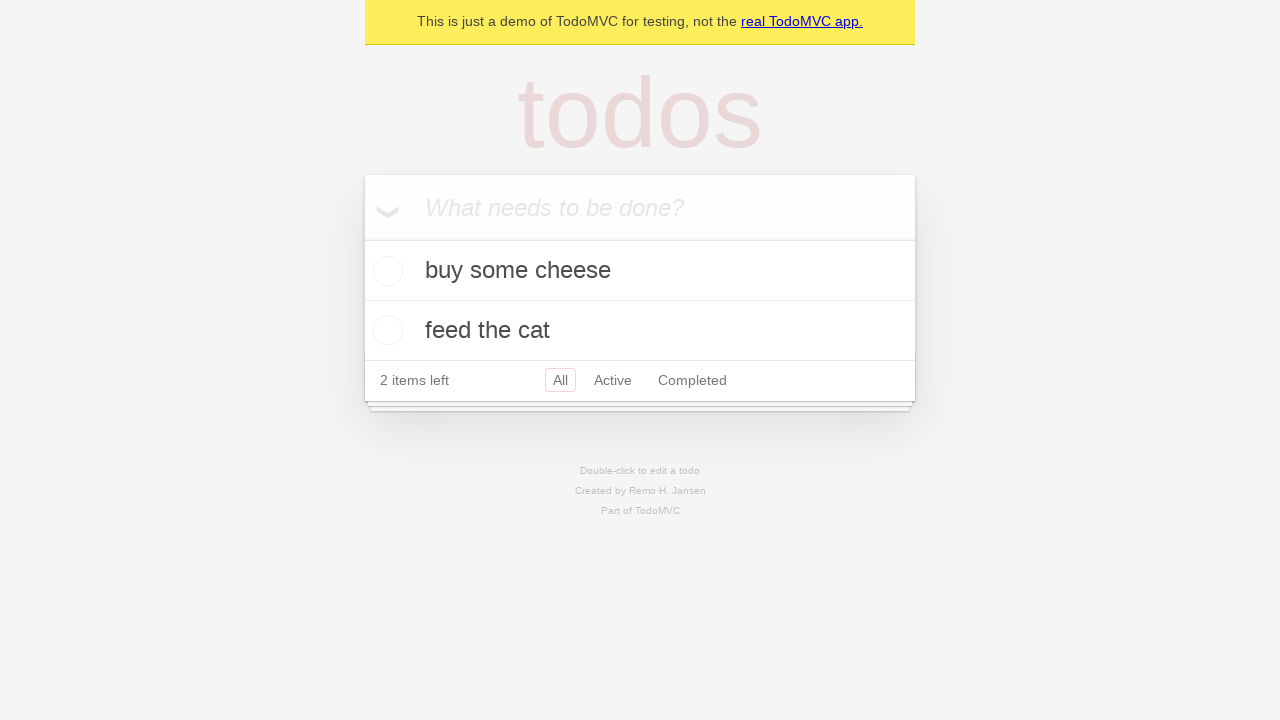

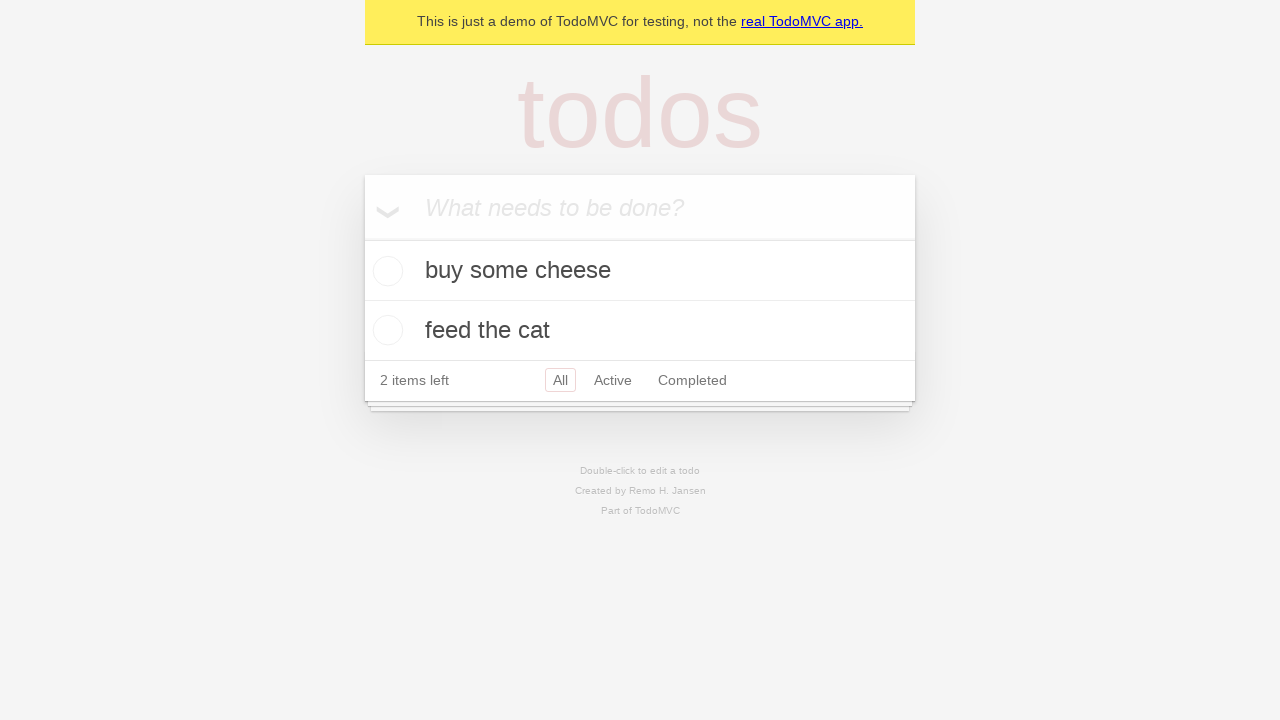